Tests menu hover functionality by hovering over the "Add-ons" parent menu to reveal the dropdown, then clicking on the "Friends and Family" submenu item

Starting URL: https://www.spicejet.com/

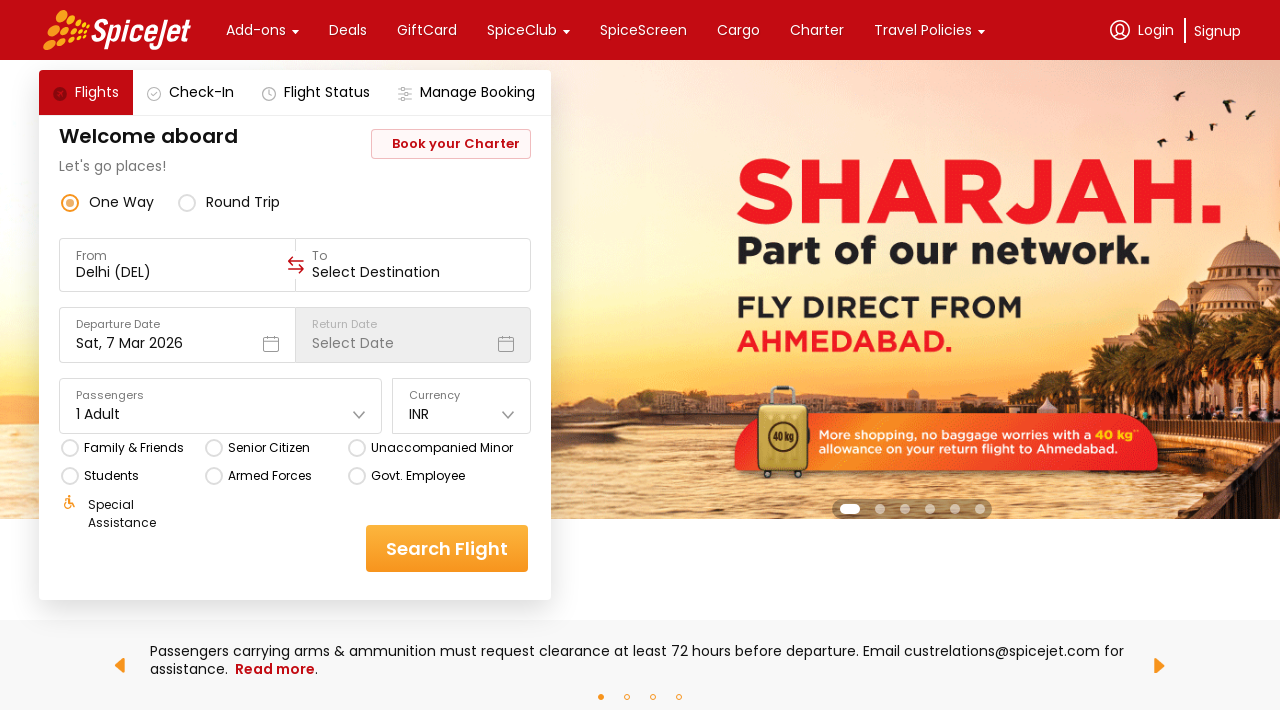

Located the 'Add-ons' parent menu element
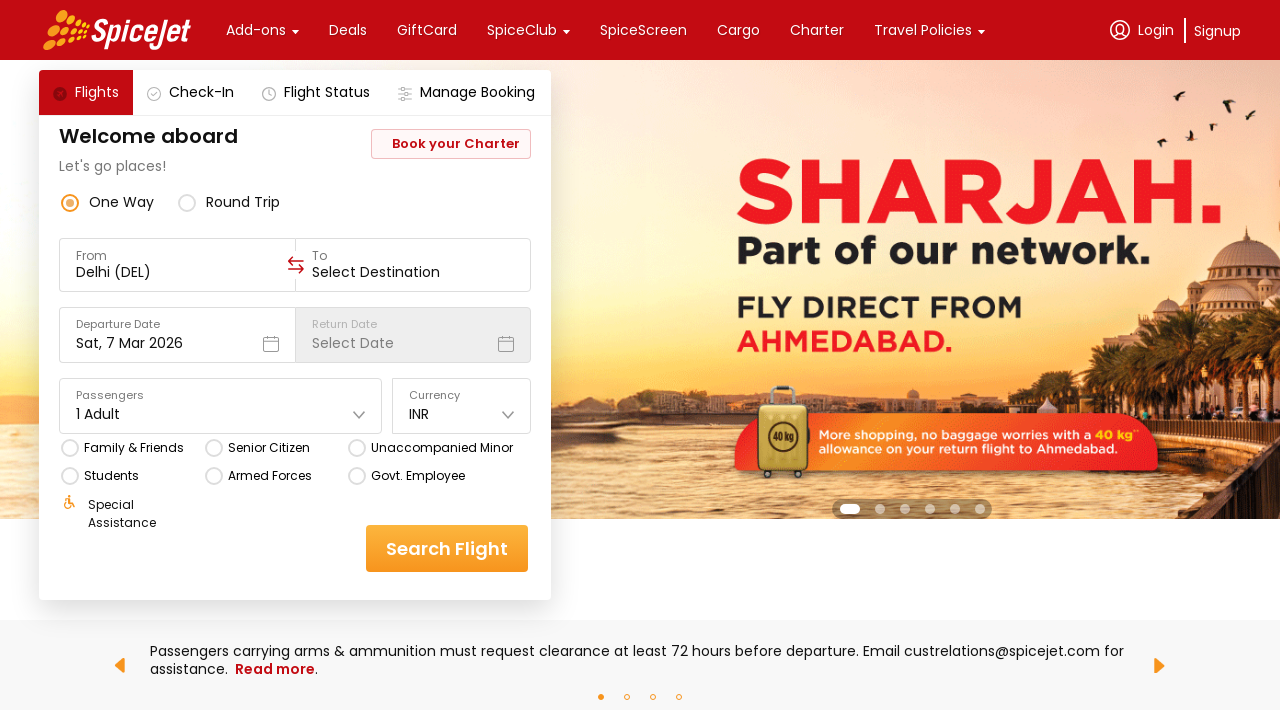

Hovered over 'Add-ons' menu to reveal dropdown at (256, 30) on xpath=//div[text()='Add-ons']
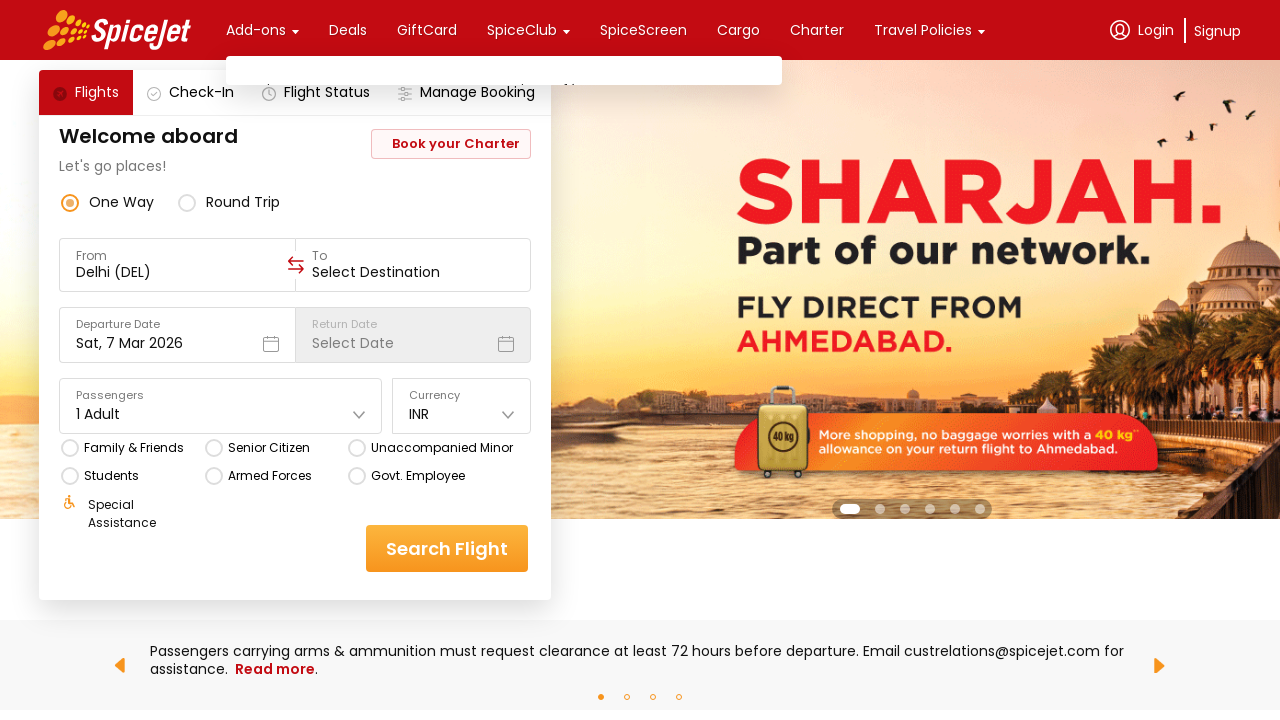

Waited 1000ms for submenu to appear
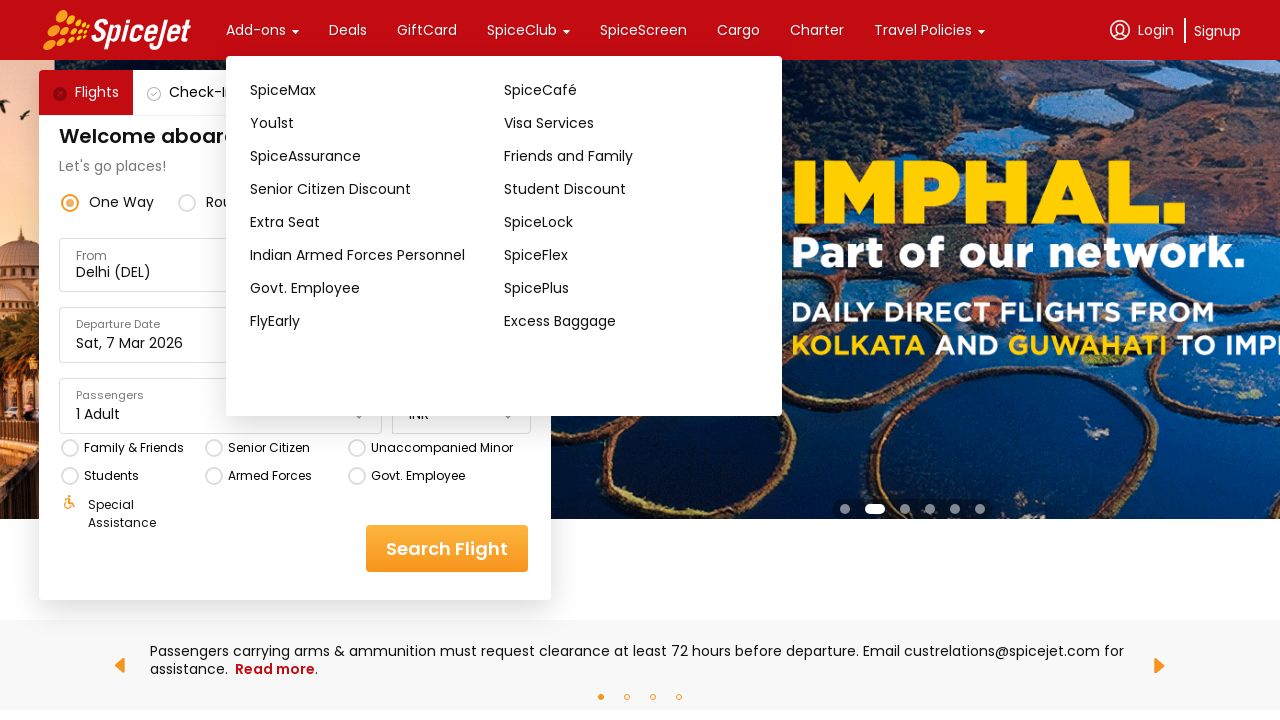

Located the 'Friends and Family' submenu item
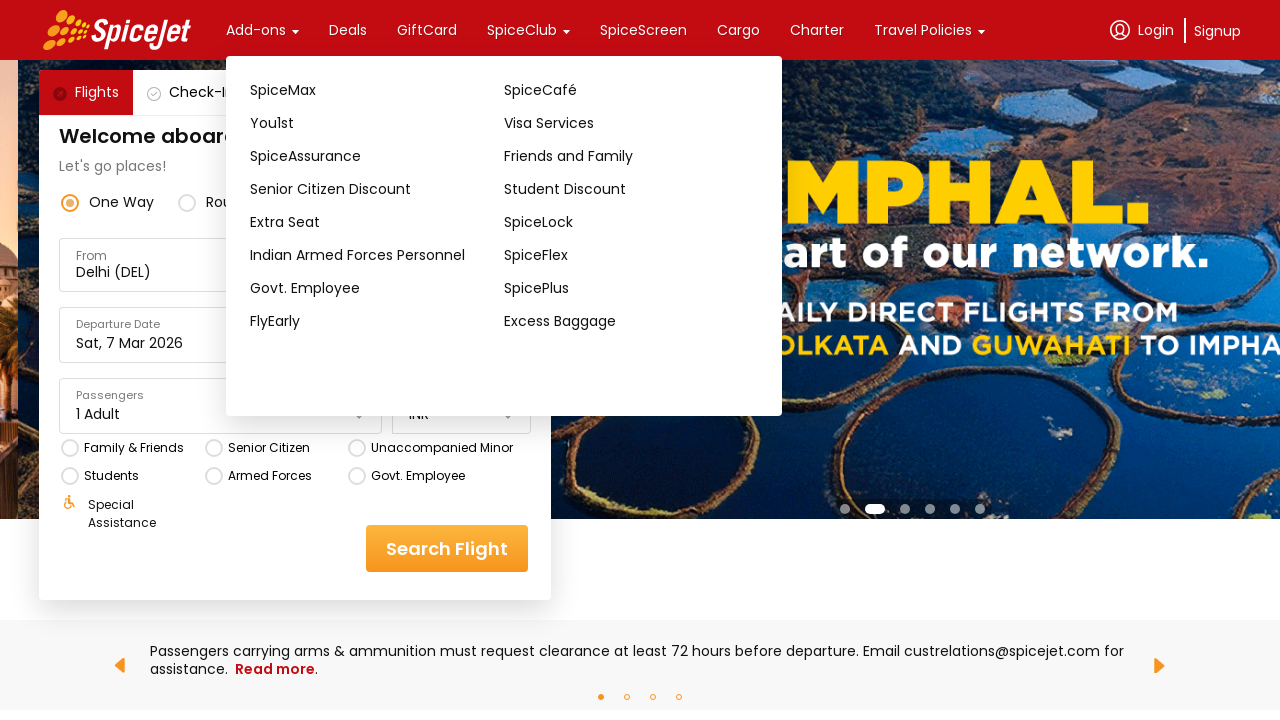

Clicked on 'Friends and Family' submenu item at (631, 156) on xpath=//div[text()='Friends and Family']
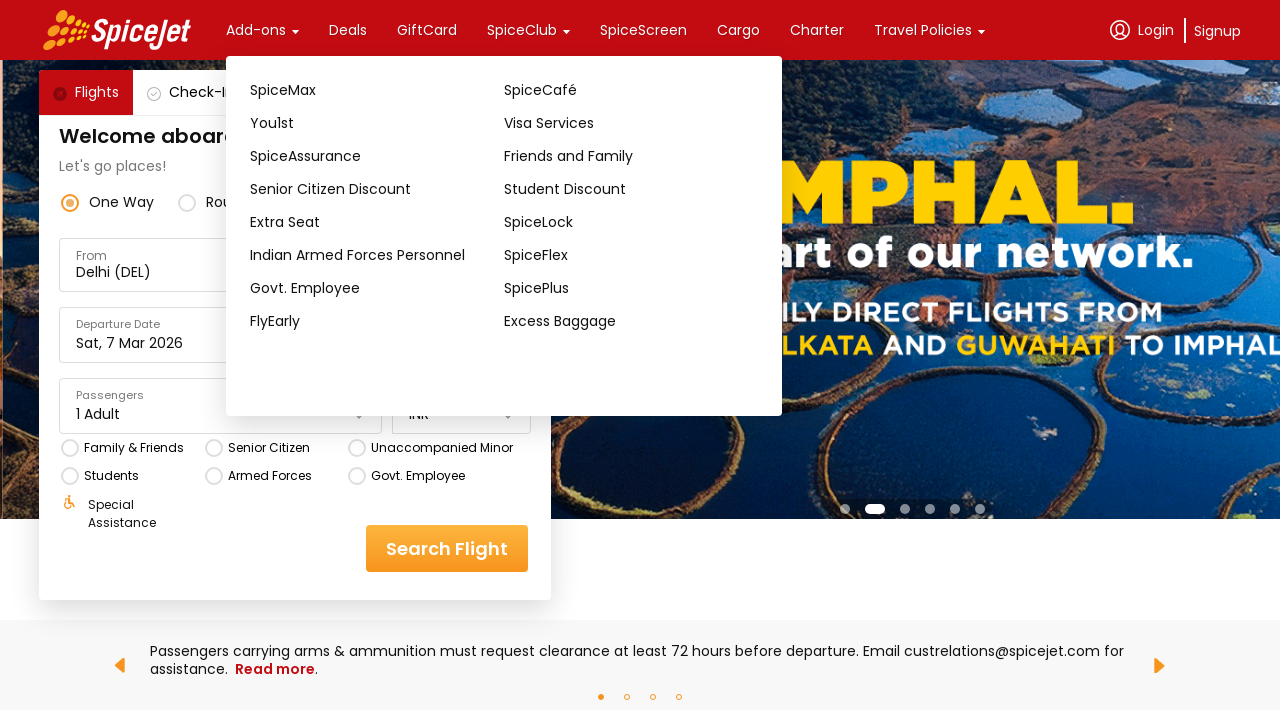

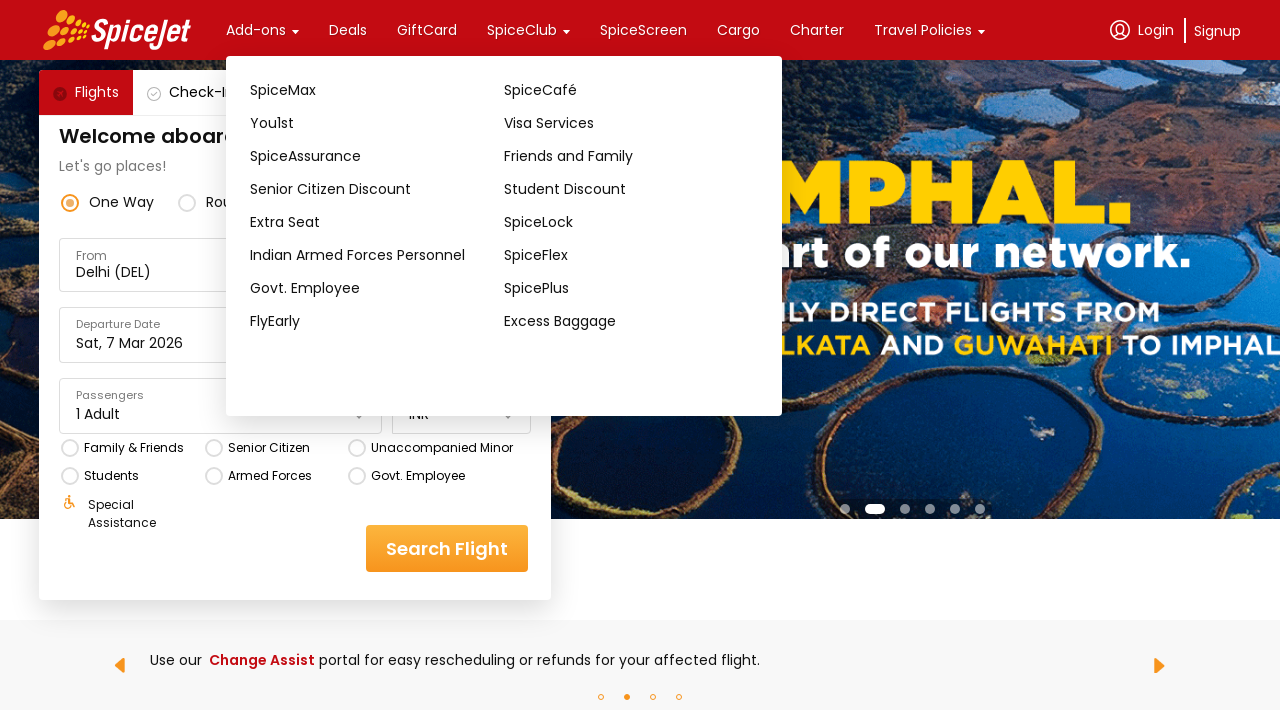